Tests window handling functionality by navigating through menu options to open new browser tabs and windows, then switching between them to interact with elements

Starting URL: https://demoqa.com/text-box

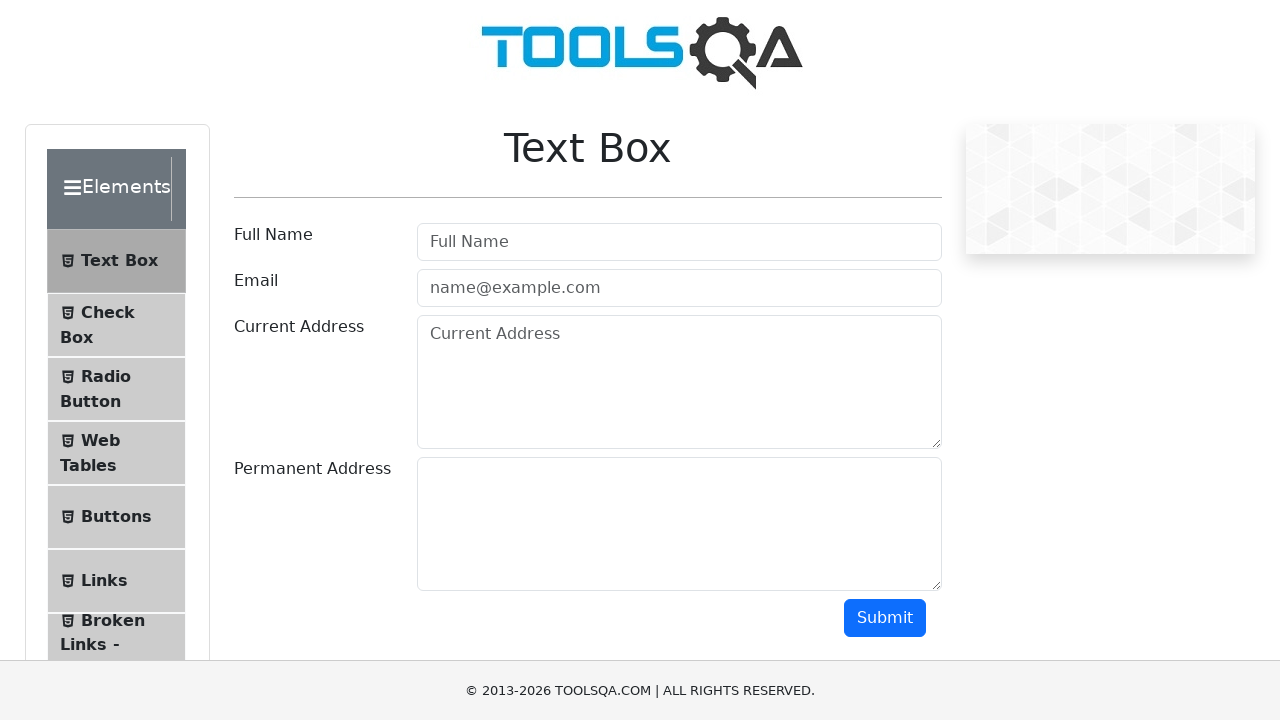

Scrolled down 1000px to view menu options
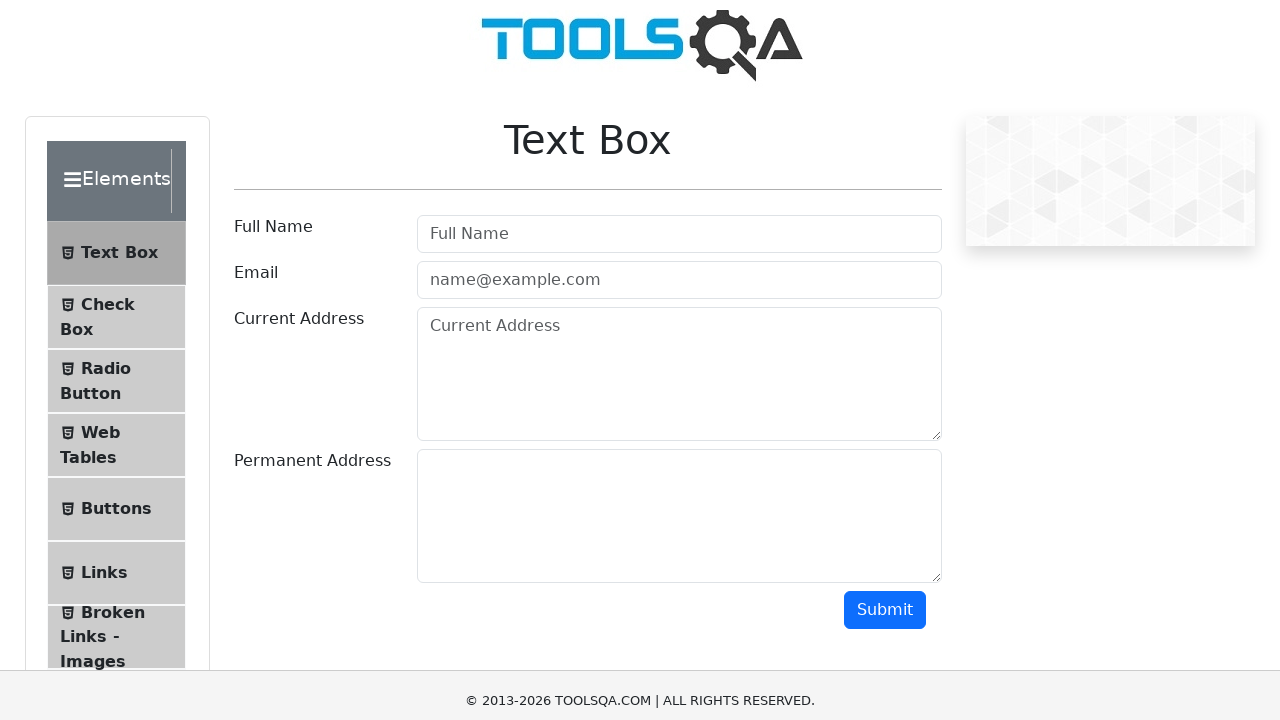

Clicked on 'Alerts, Frame & Windows' menu at (107, 299) on text='Alerts, Frame & Windows'
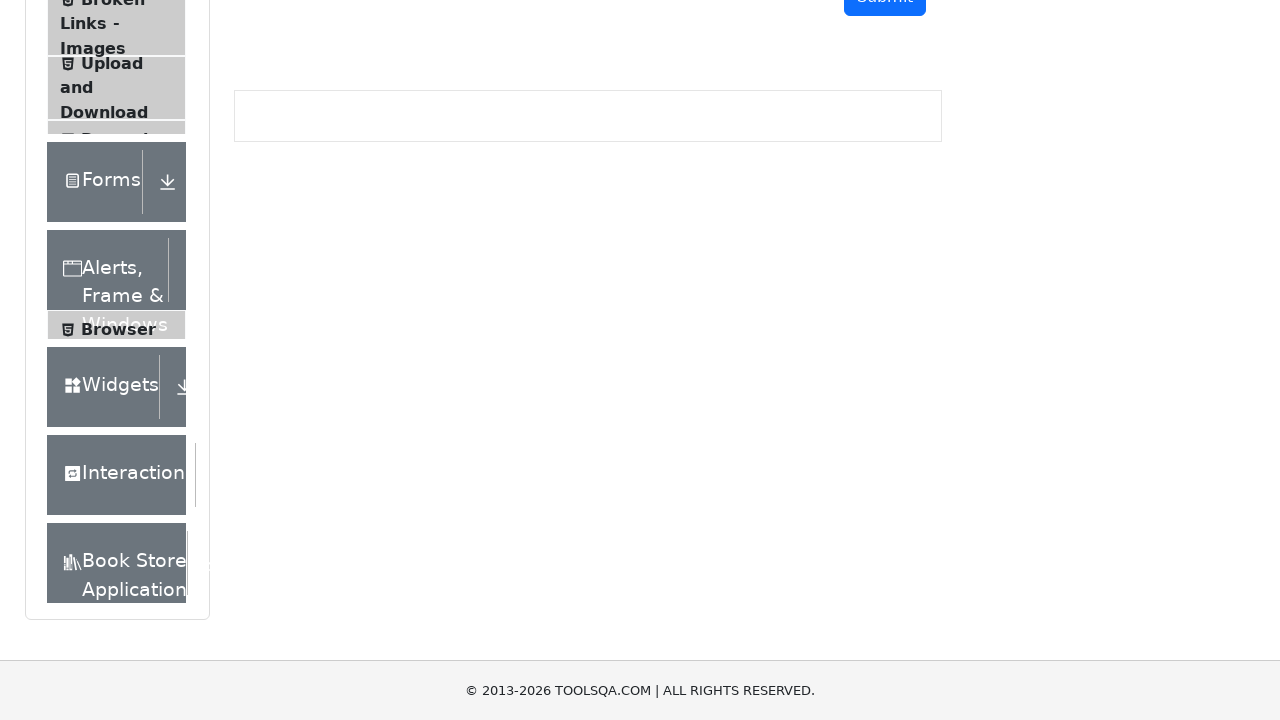

Clicked on 'Browser Windows' submenu at (118, 196) on span:has-text('Browser Windows')
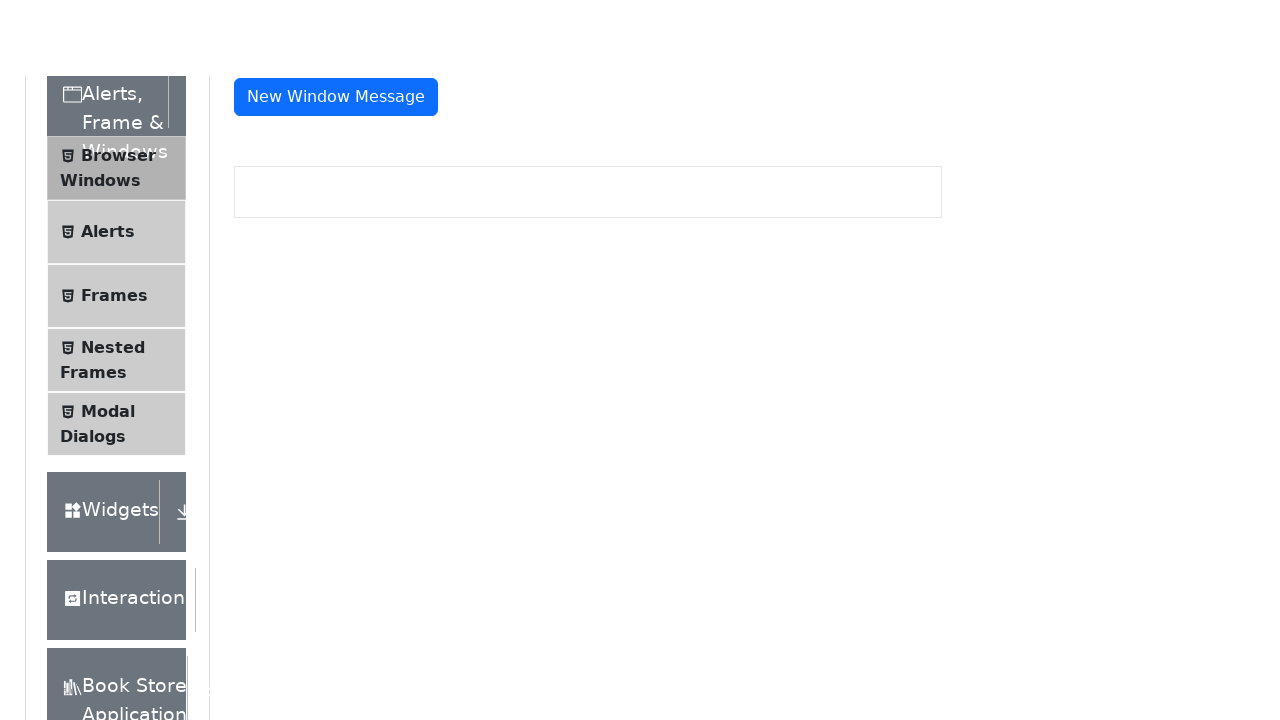

Clicked 'New Tab' button and new tab opened at (280, 242) on #tabButton
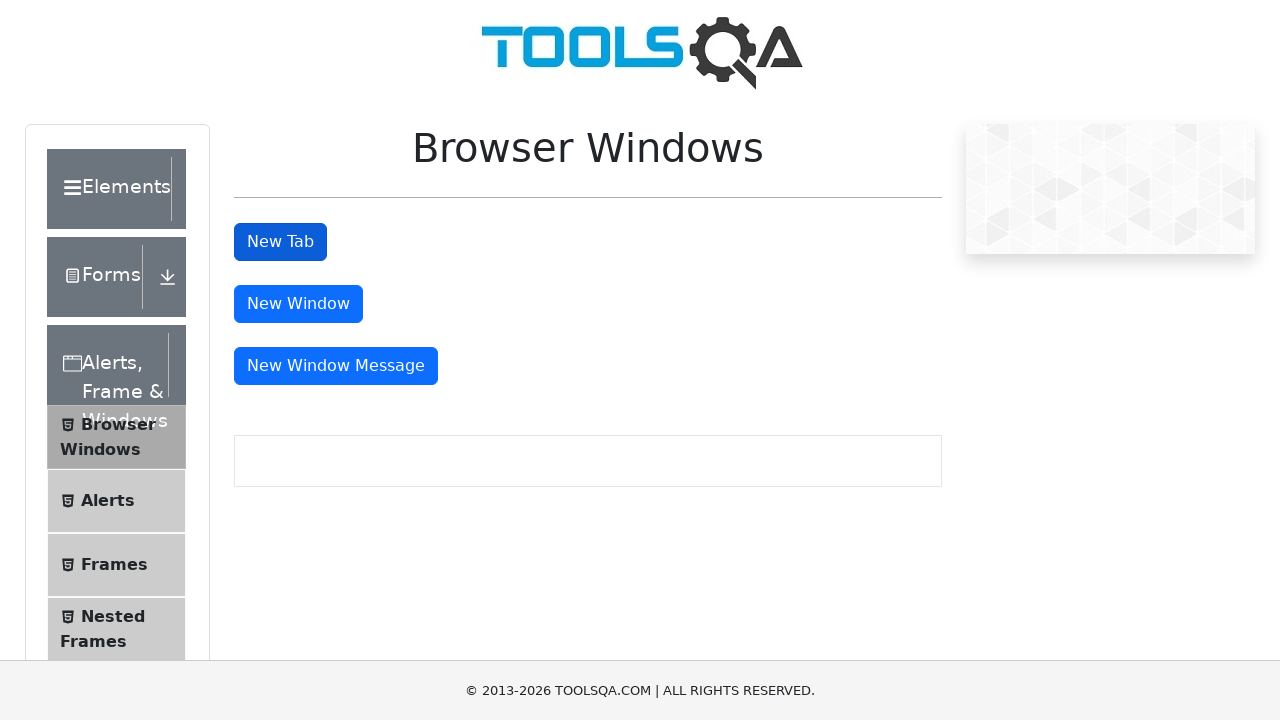

Clicked on sample heading in new tab at (640, 40) on #sampleHeading
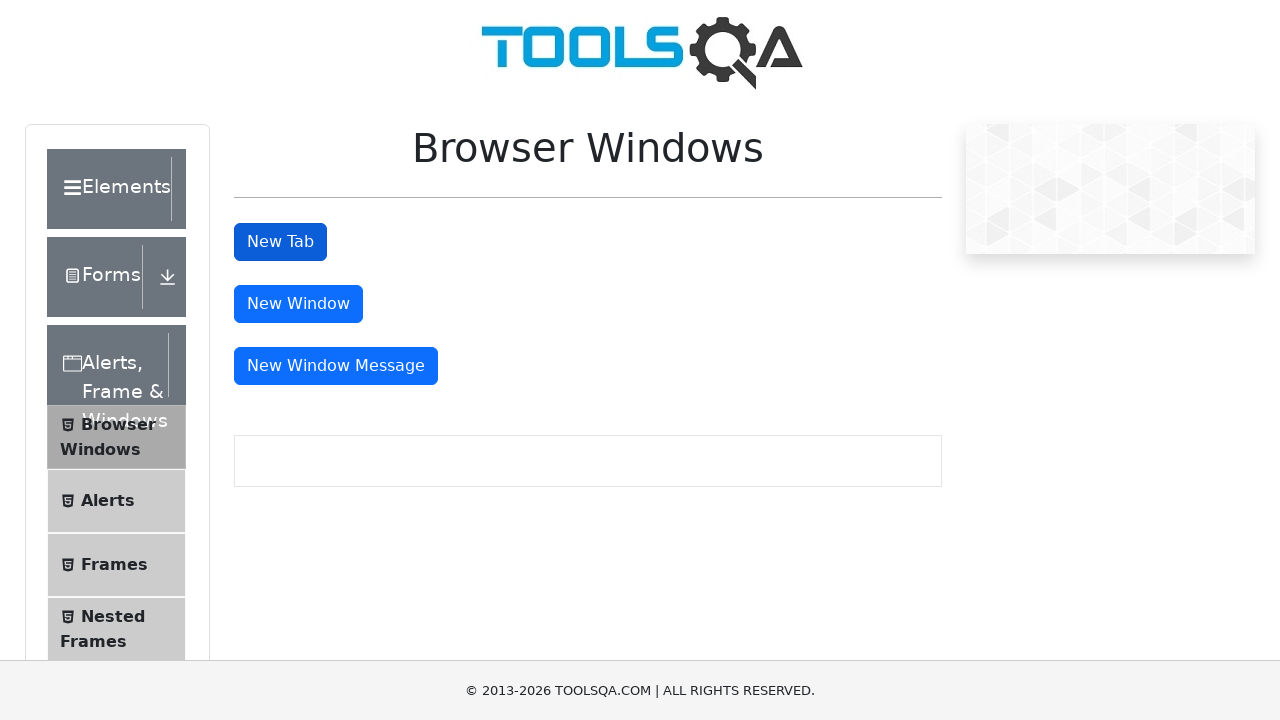

Retrieved sample heading text: This is a sample page
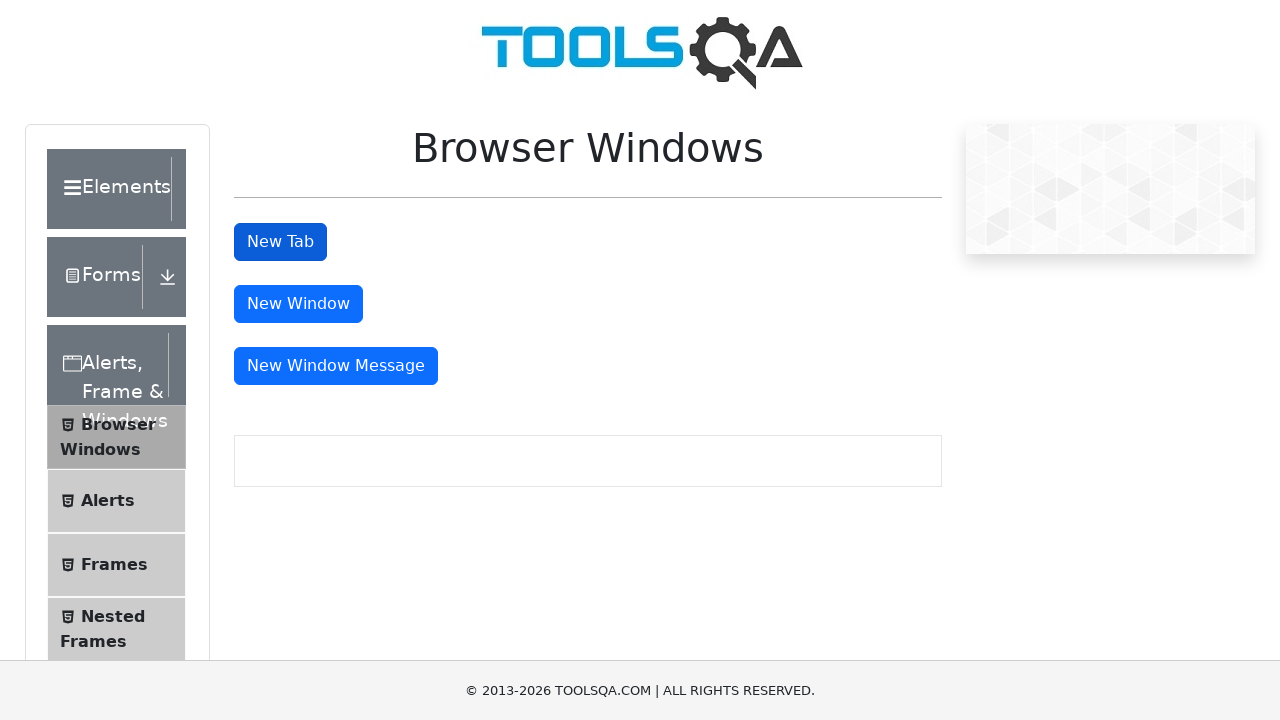

Switched back to main page
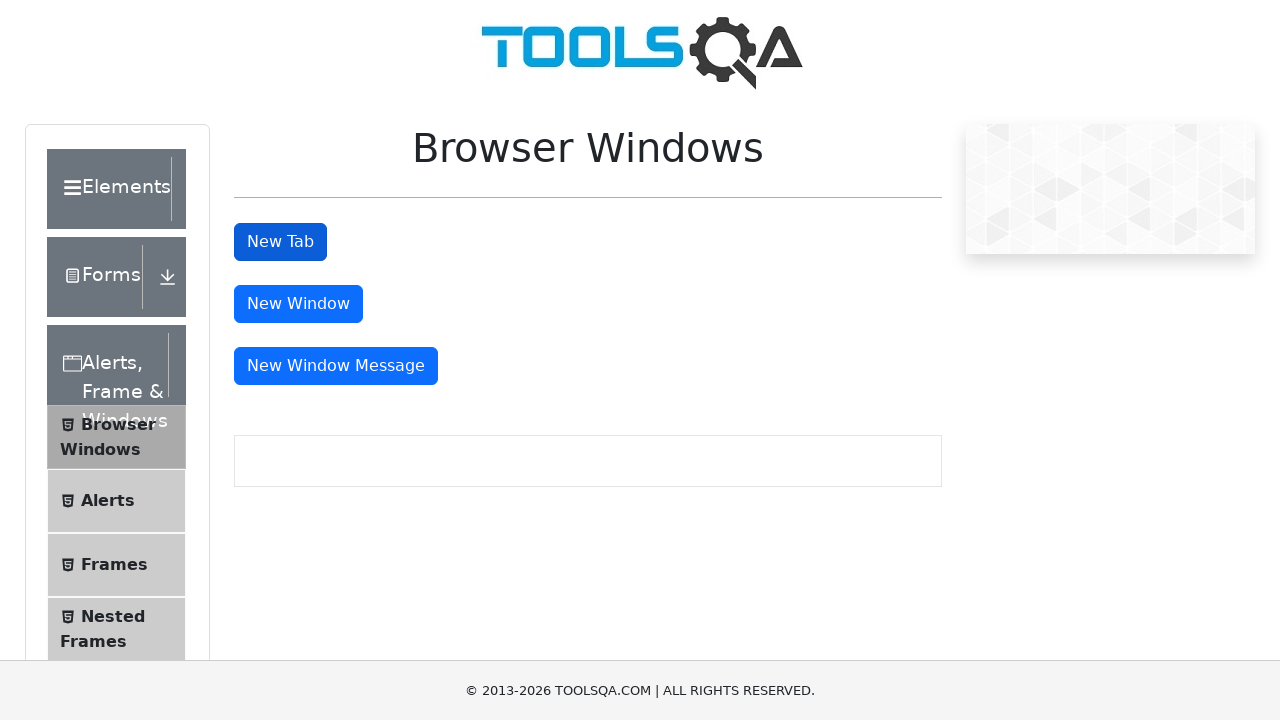

Clicked 'New Window' button and new window opened at (298, 304) on #windowButton
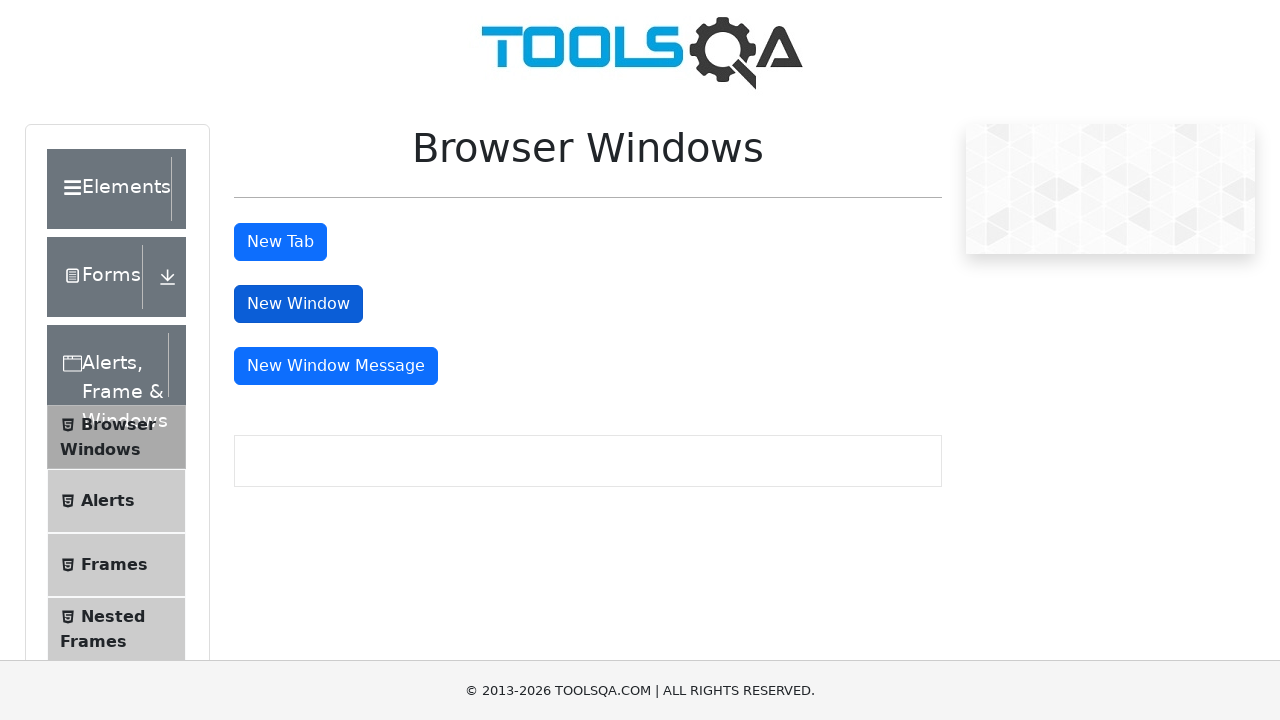

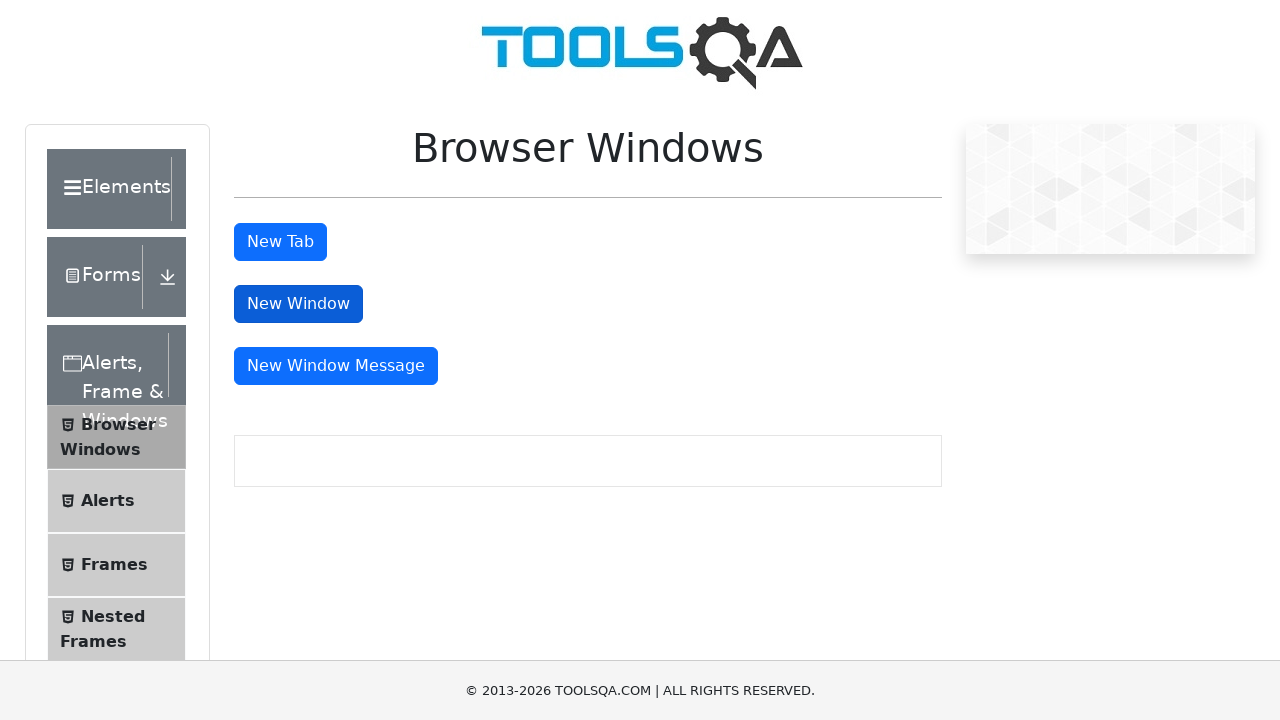